Tests the search filter functionality on a product offers page by entering "Rice" in the search field and verifying the filtered results

Starting URL: https://rahulshettyacademy.com/seleniumPractise/#/offers

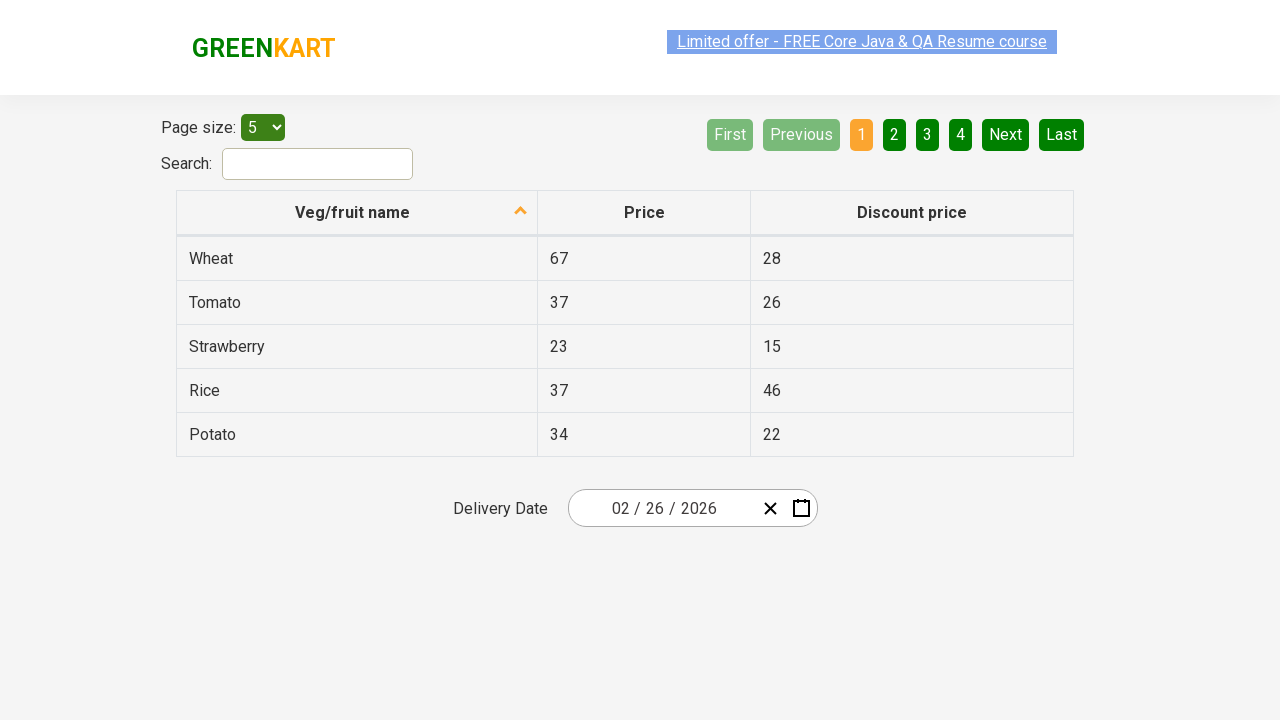

Entered 'Rice' in the search field on input#search-field
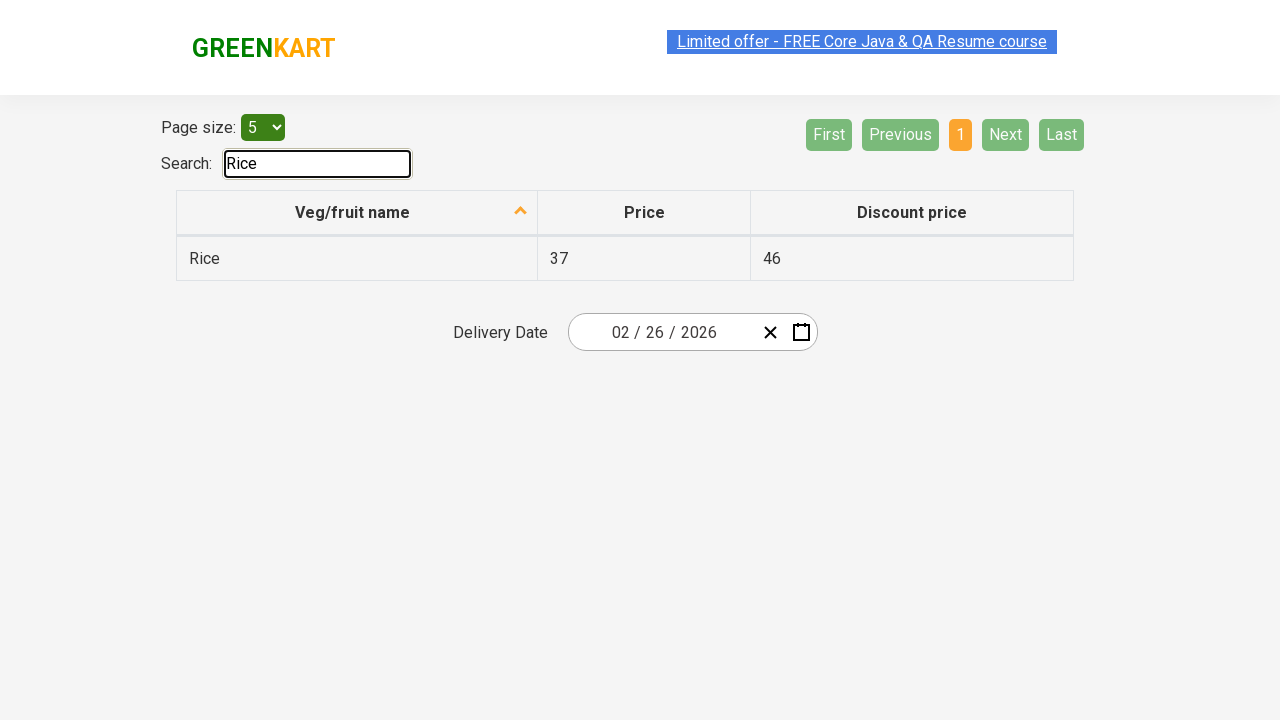

Waited 500ms for filter to apply
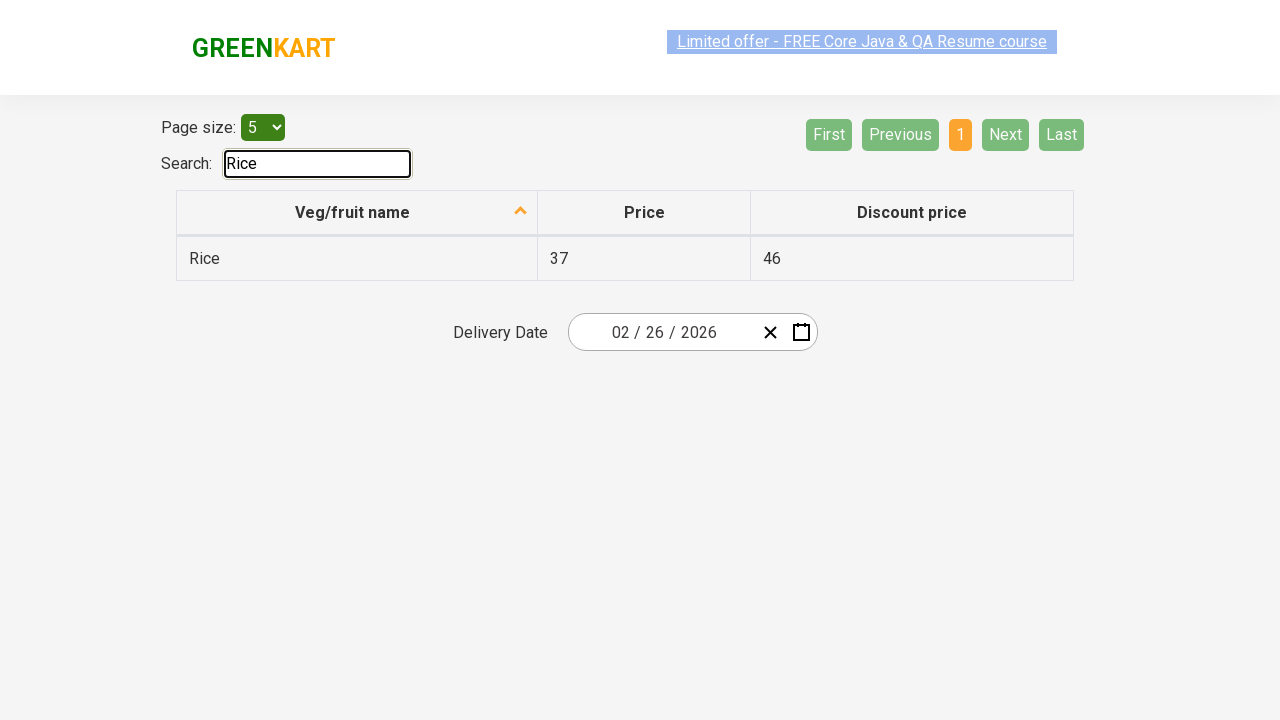

Retrieved all filtered product items from table
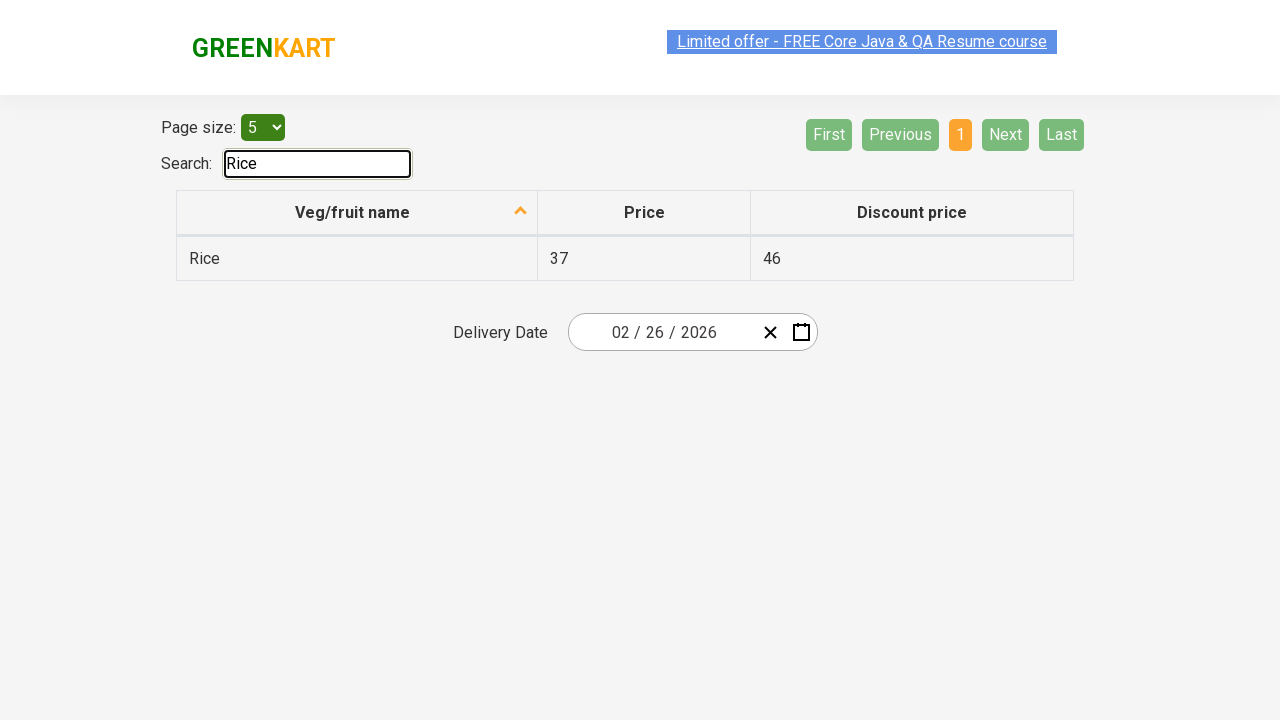

Verified filtered item contains 'Rice': Rice
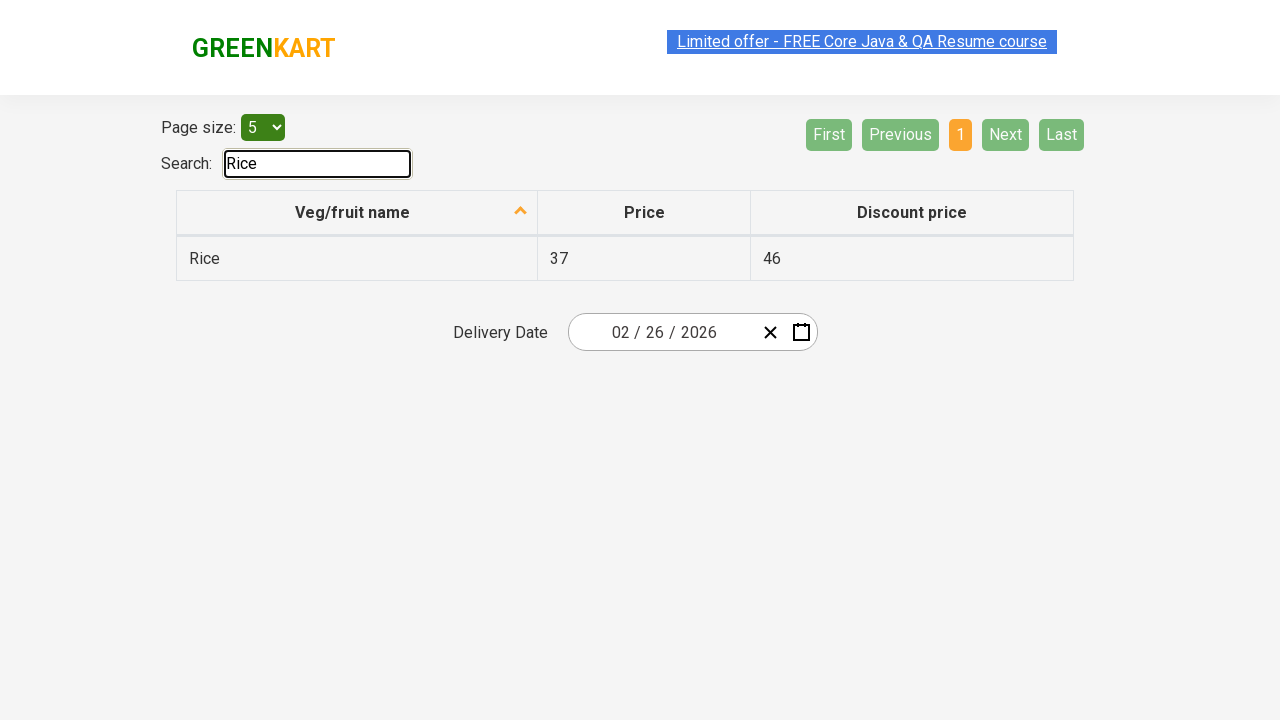

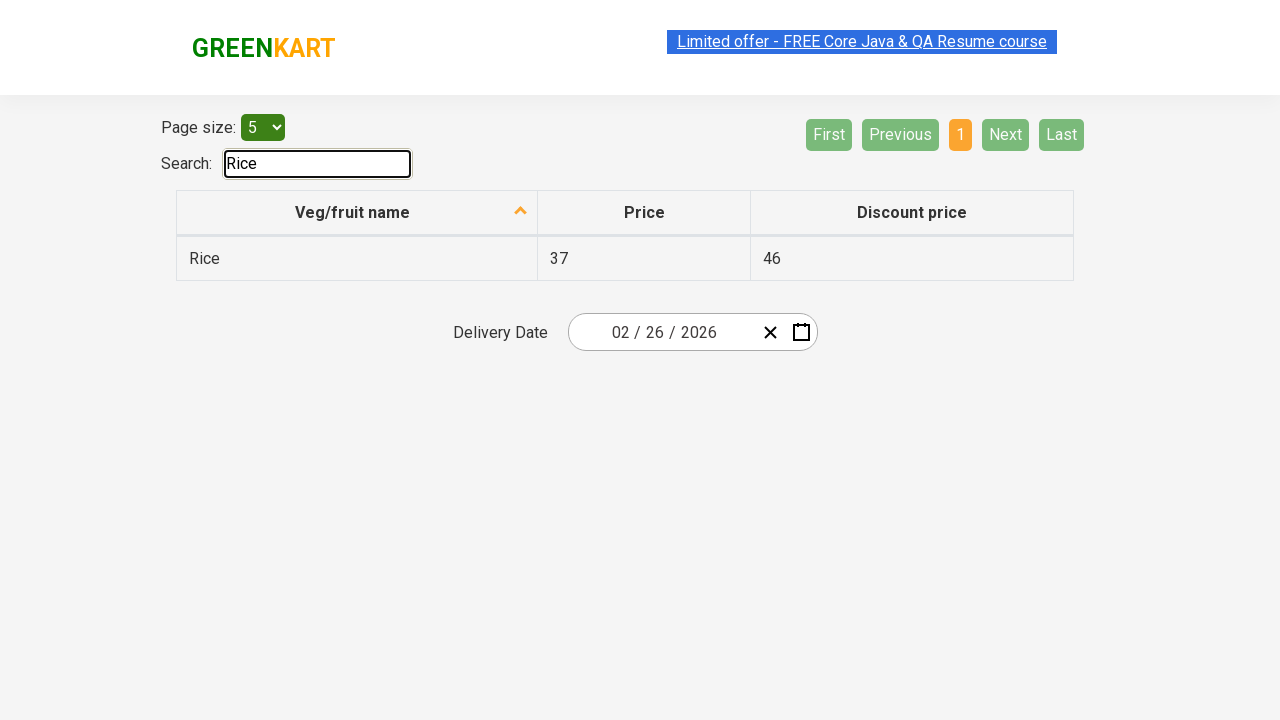